Tests drag and drop functionality on jQuery UI demo page by dragging an element into a droppable area within an iframe

Starting URL: https://jqueryui.com/droppable/

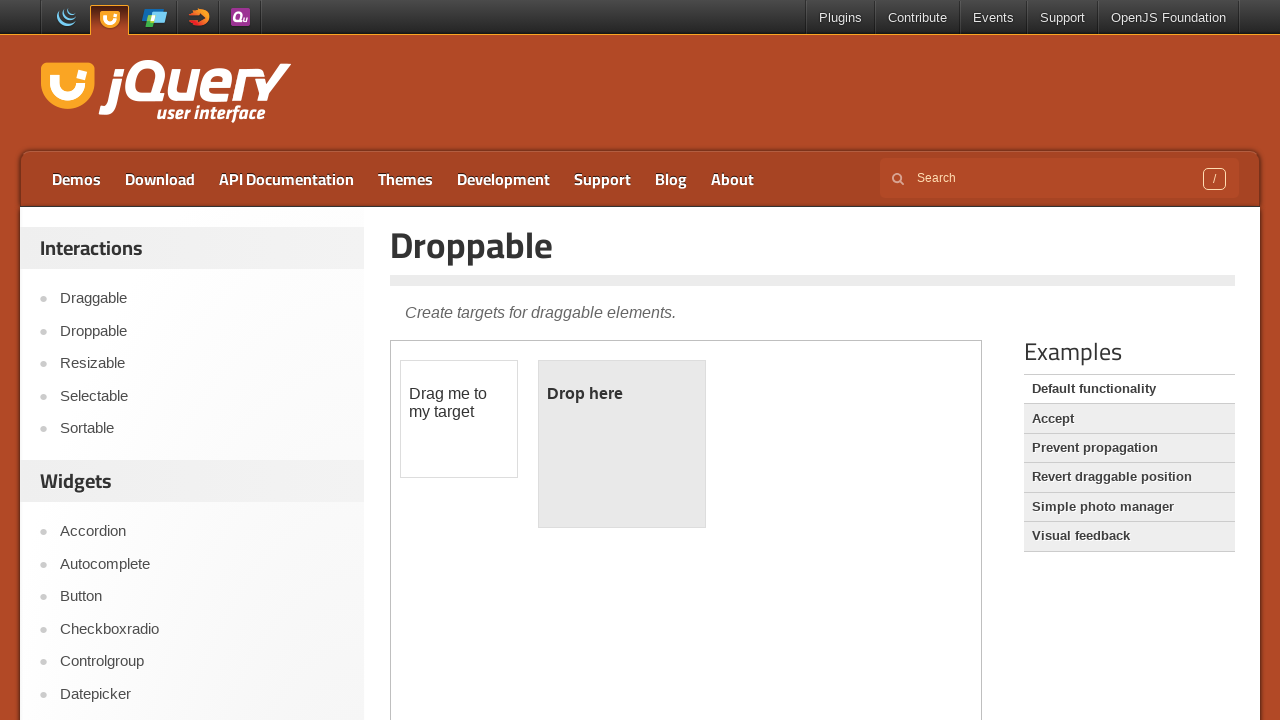

Clicked on the Droppable link at (813, 245) on text=Droppable
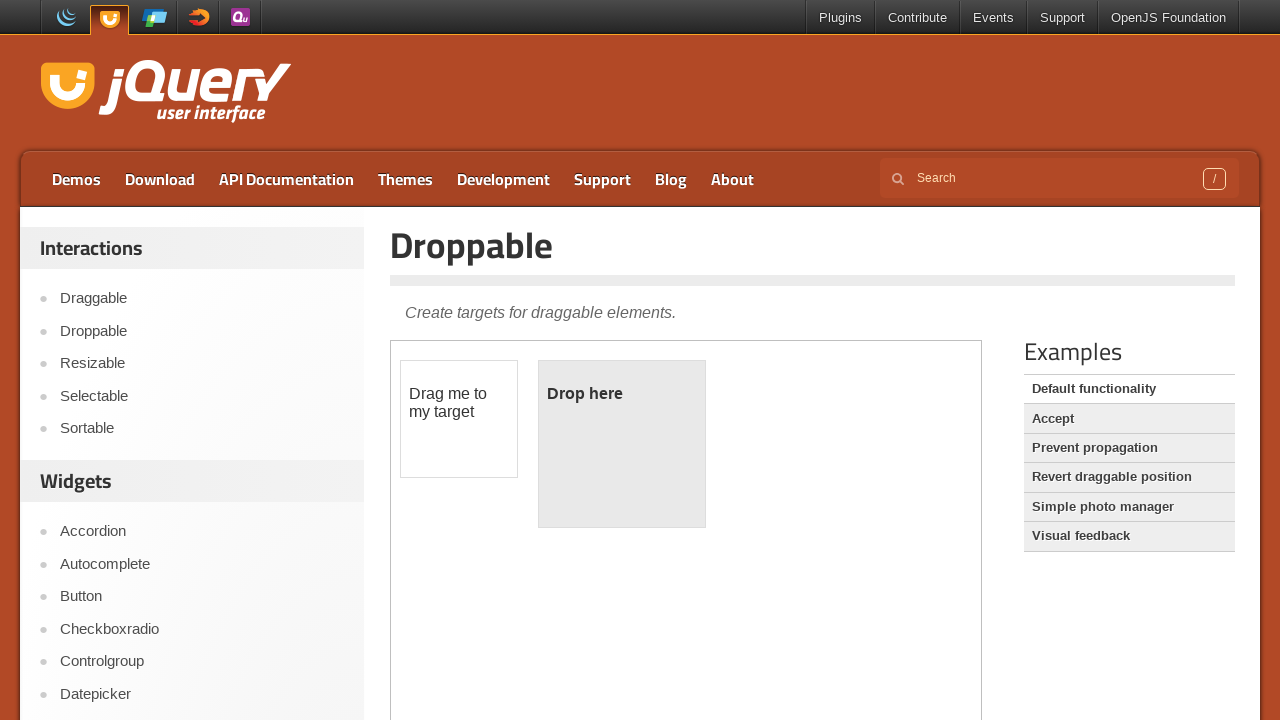

Located the demo iframe
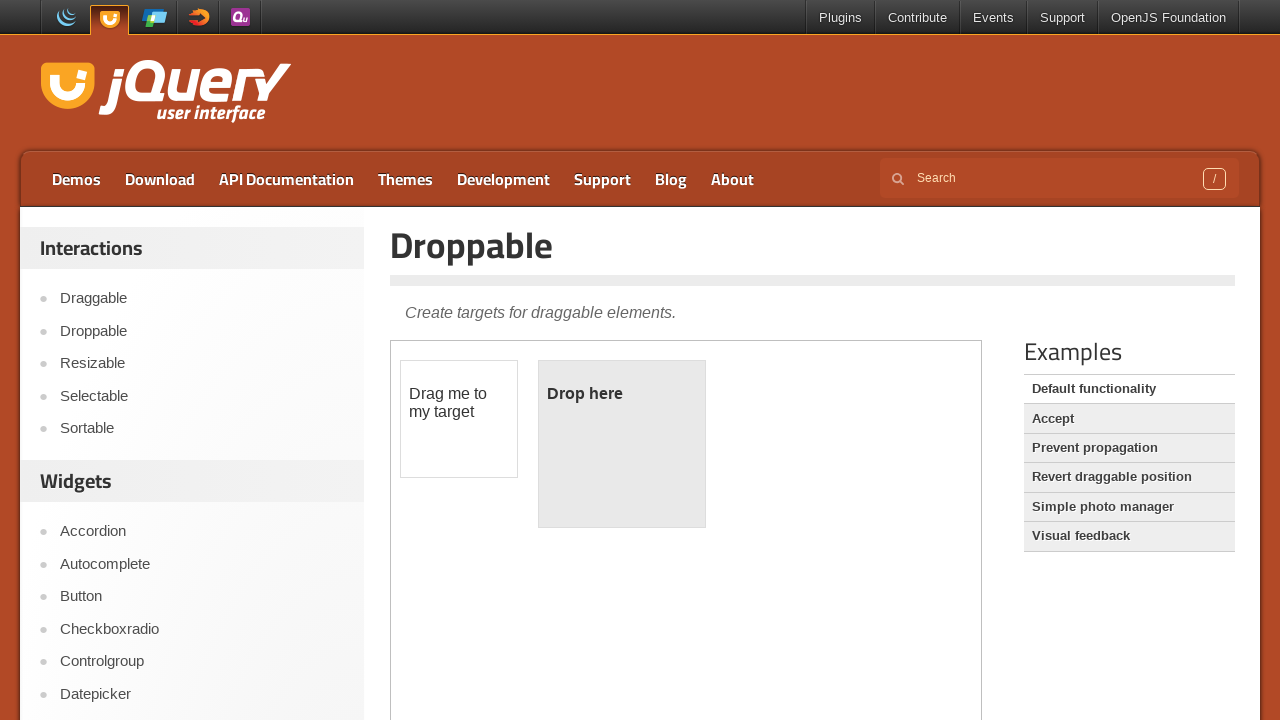

Located the draggable element
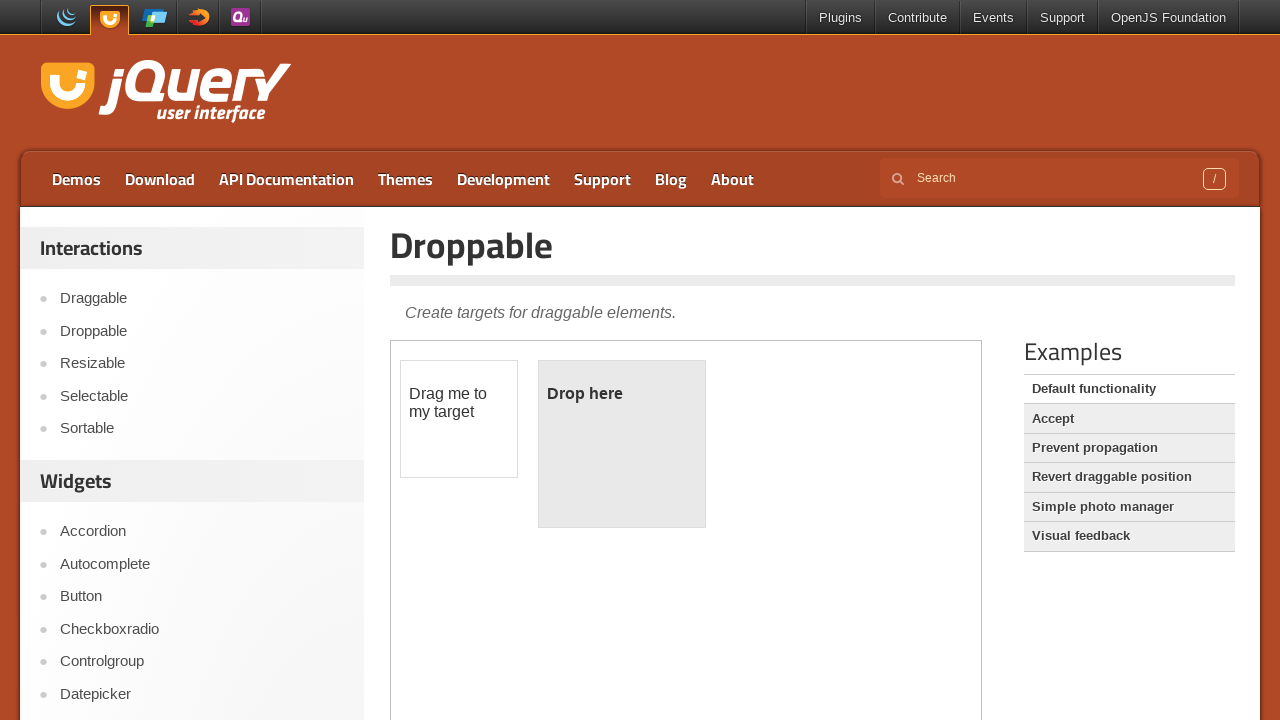

Located the droppable element
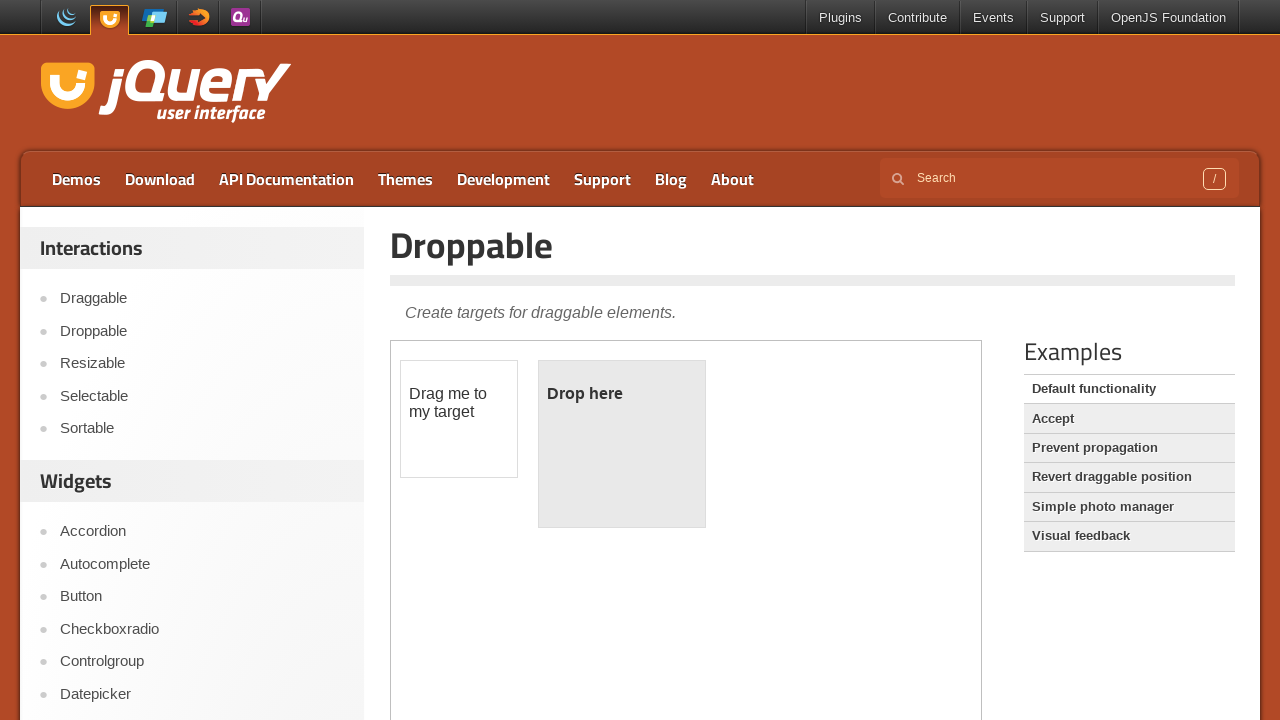

Dragged the element into the droppable area at (622, 444)
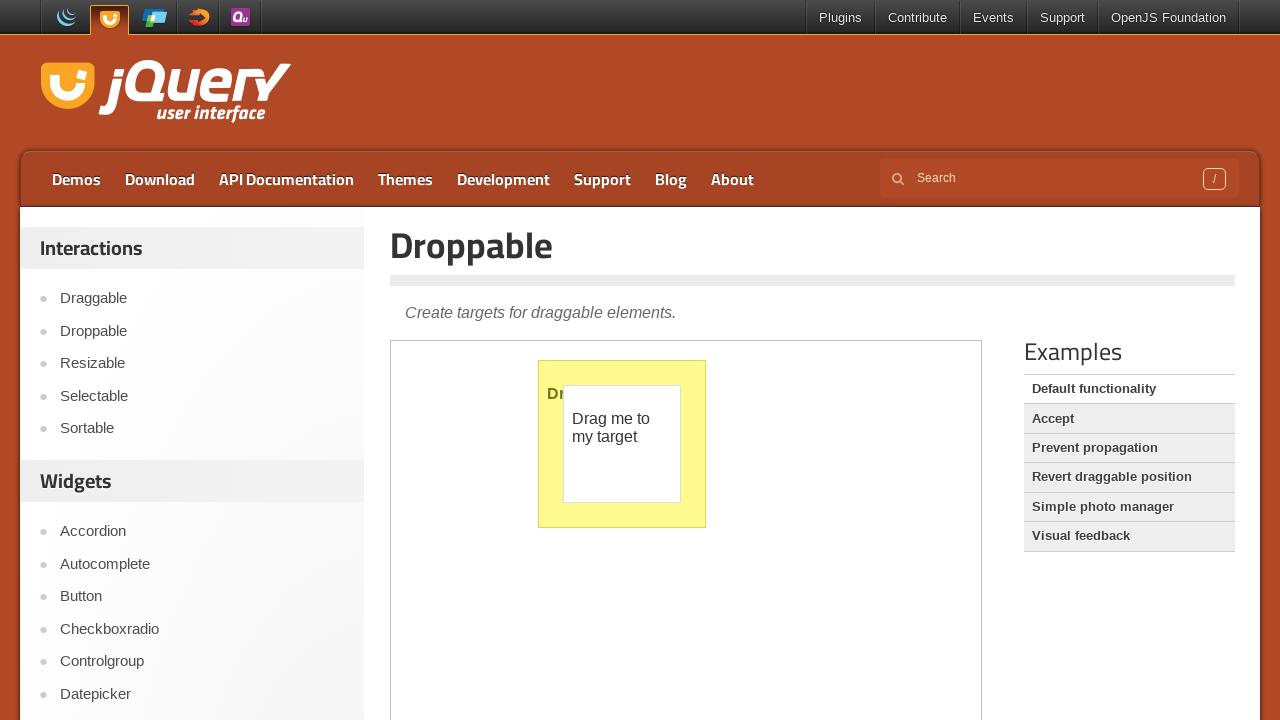

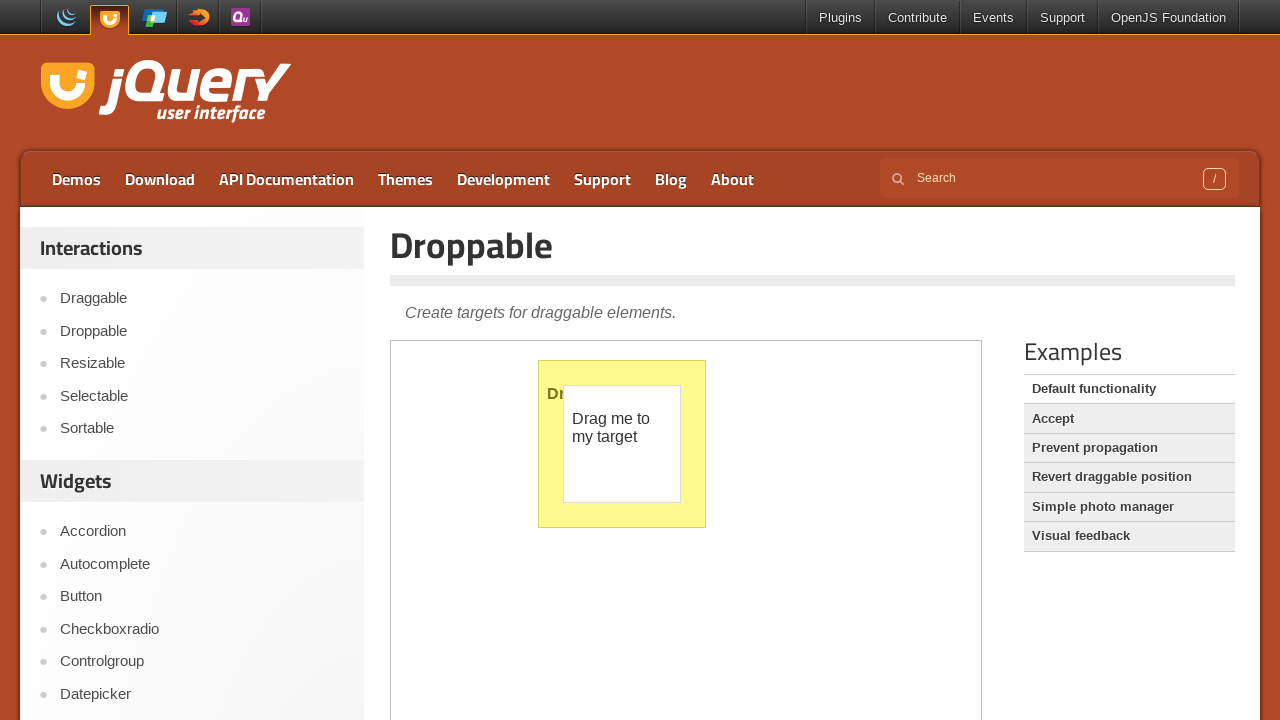